Tests the Open Trivia Database browse functionality by searching for a category, verifying results display, and testing pagination controls

Starting URL: https://opentdb.com/

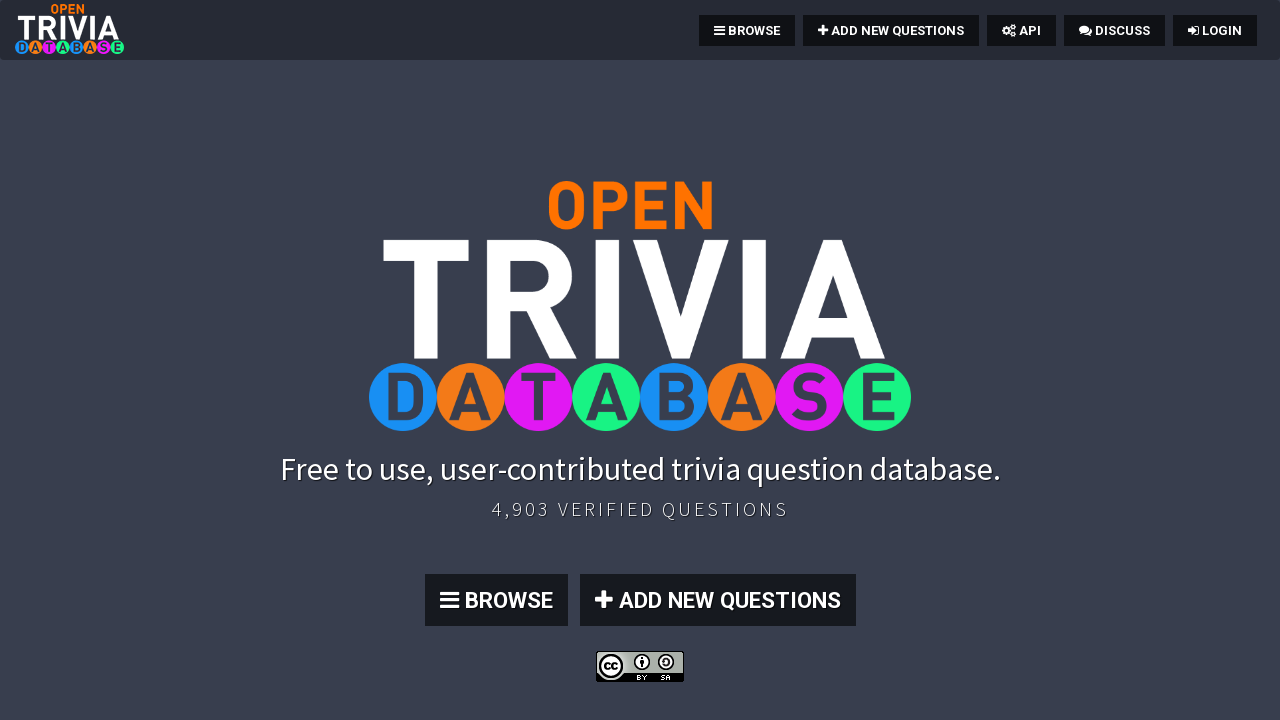

Clicked on browse database link at (496, 600) on xpath=//*[@id="page-top"]/section/div/div/div/a[1]
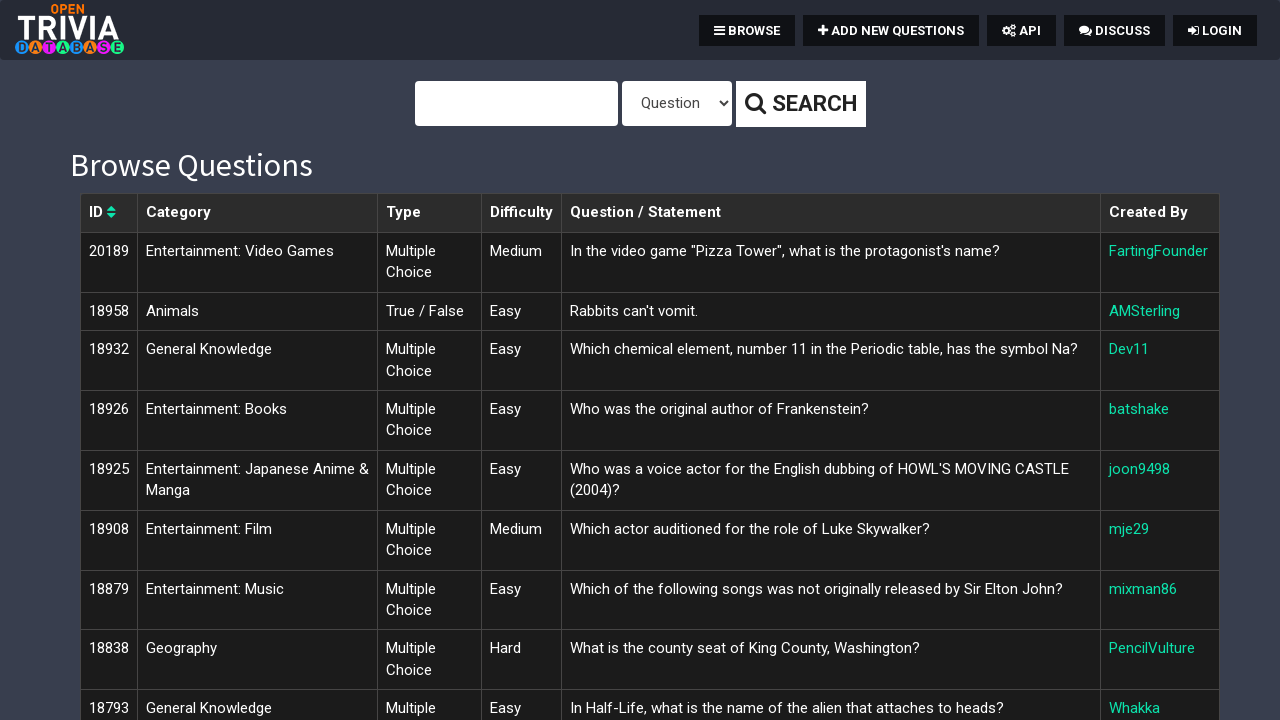

Filled search query with 'Science: Computers' on input[name='query']
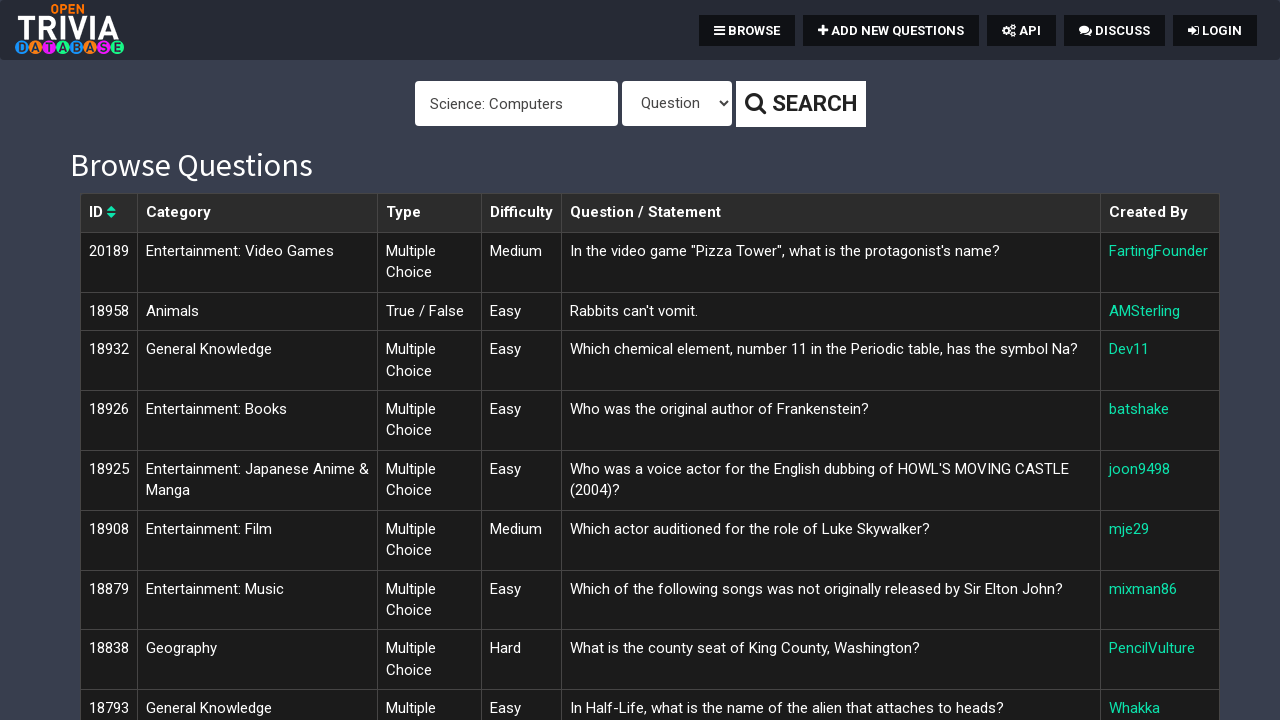

Selected 'Category' from type dropdown on select[name='type']
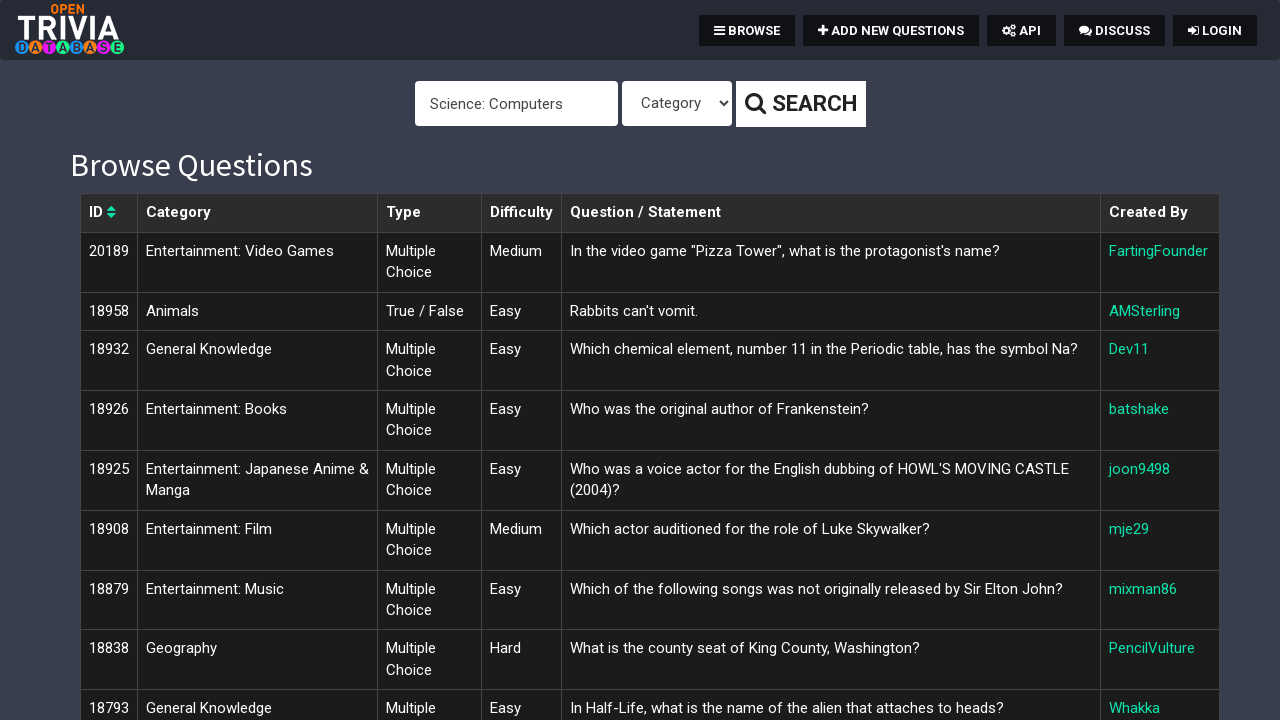

Clicked search button to query database at (800, 104) on button.btn
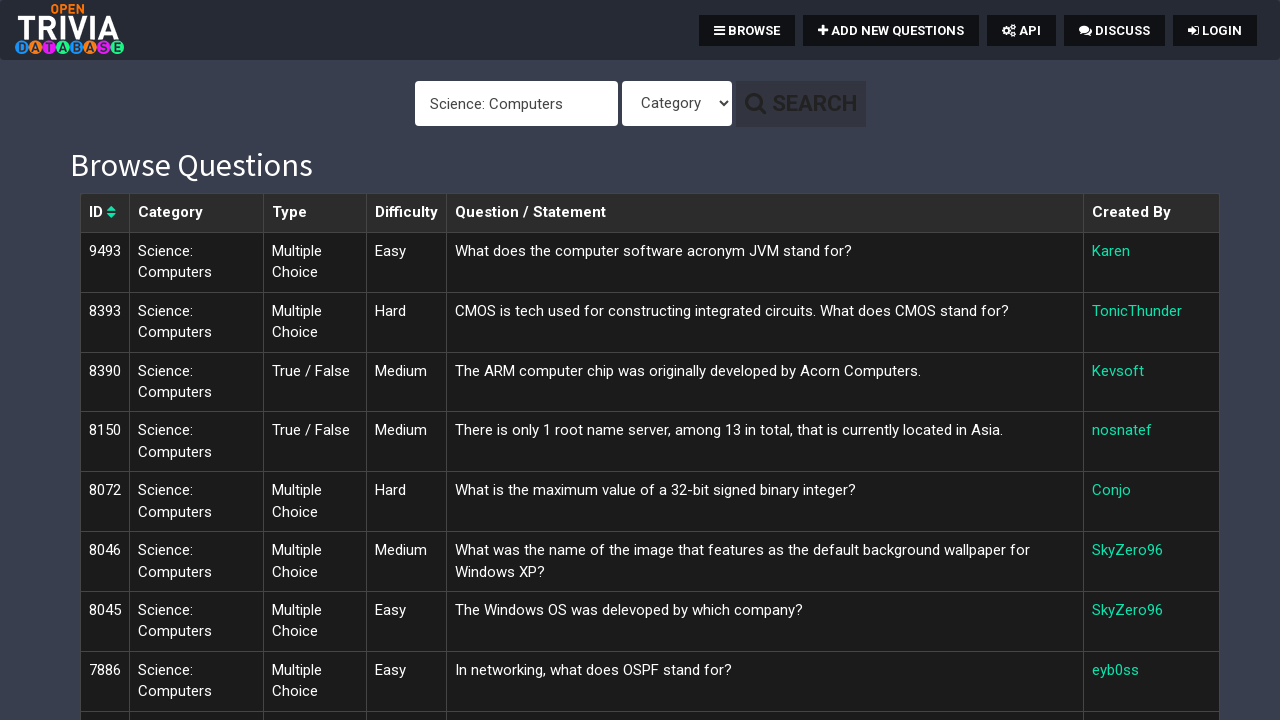

Results table loaded successfully
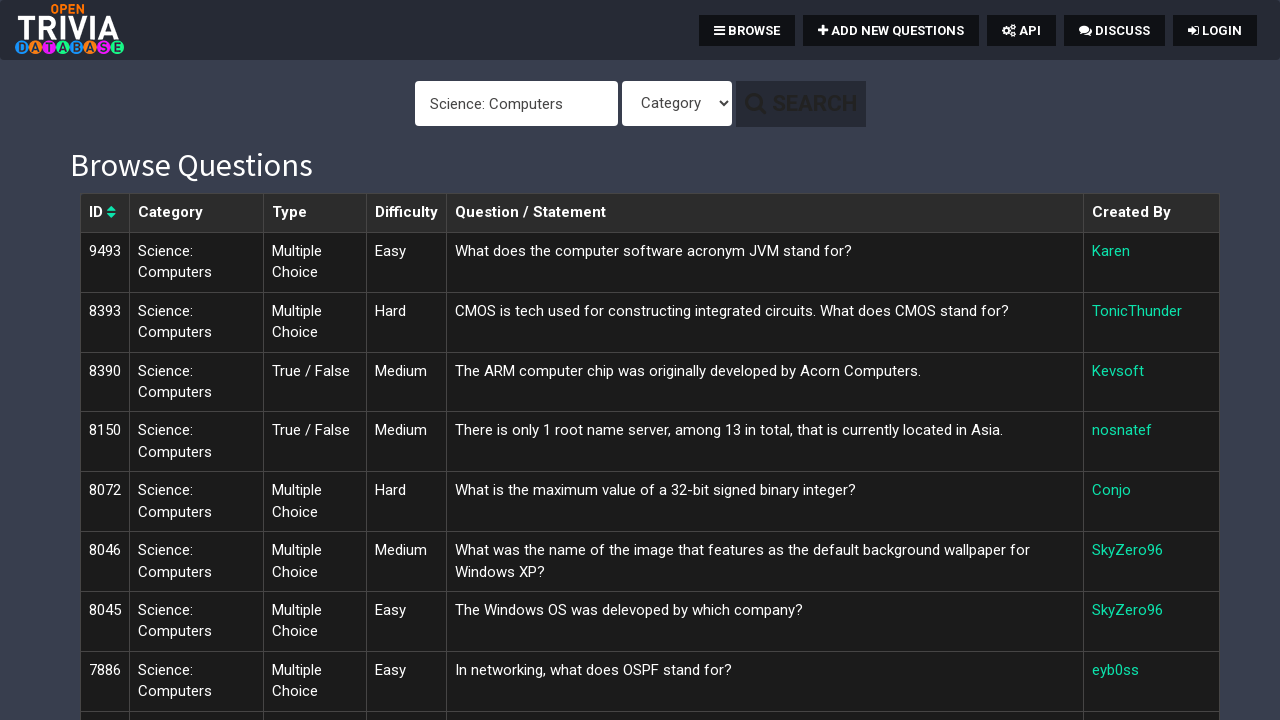

Found 5 pagination elements
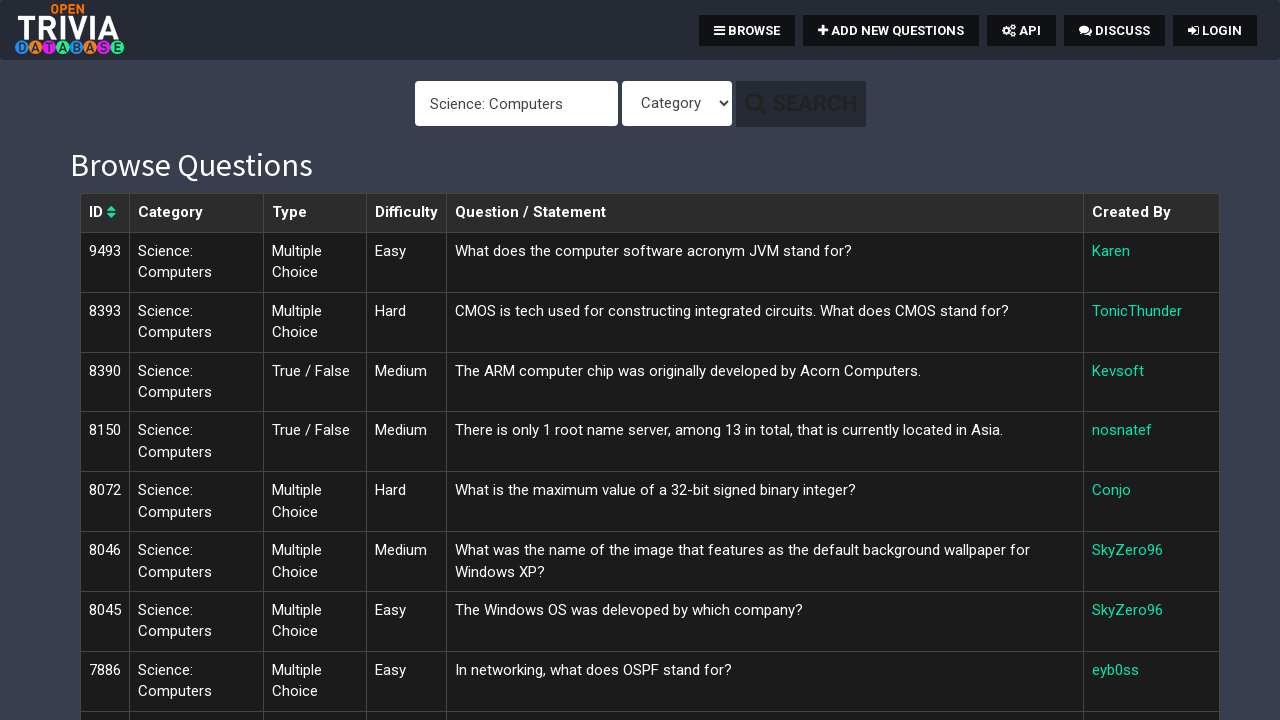

Clicked on page 2 in pagination controls at (574, 661) on xpath=//*[@id="page-top"]/div[2]/center/ul/li[2]/a
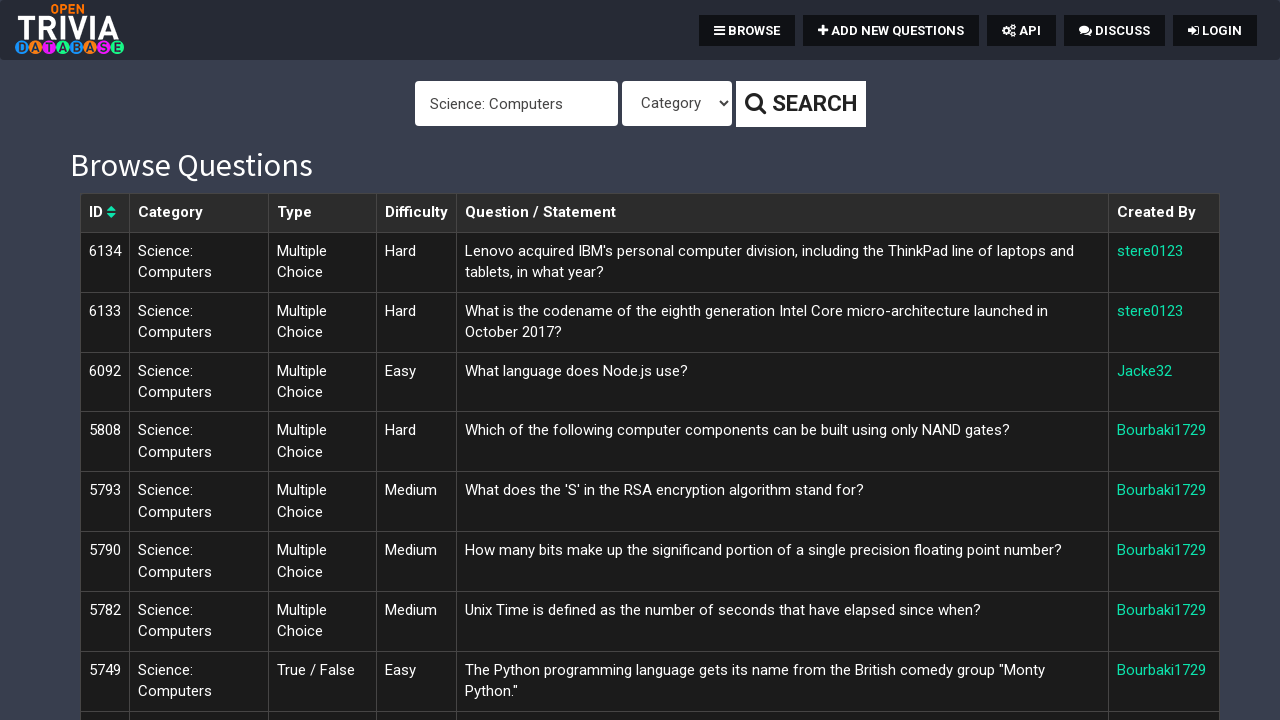

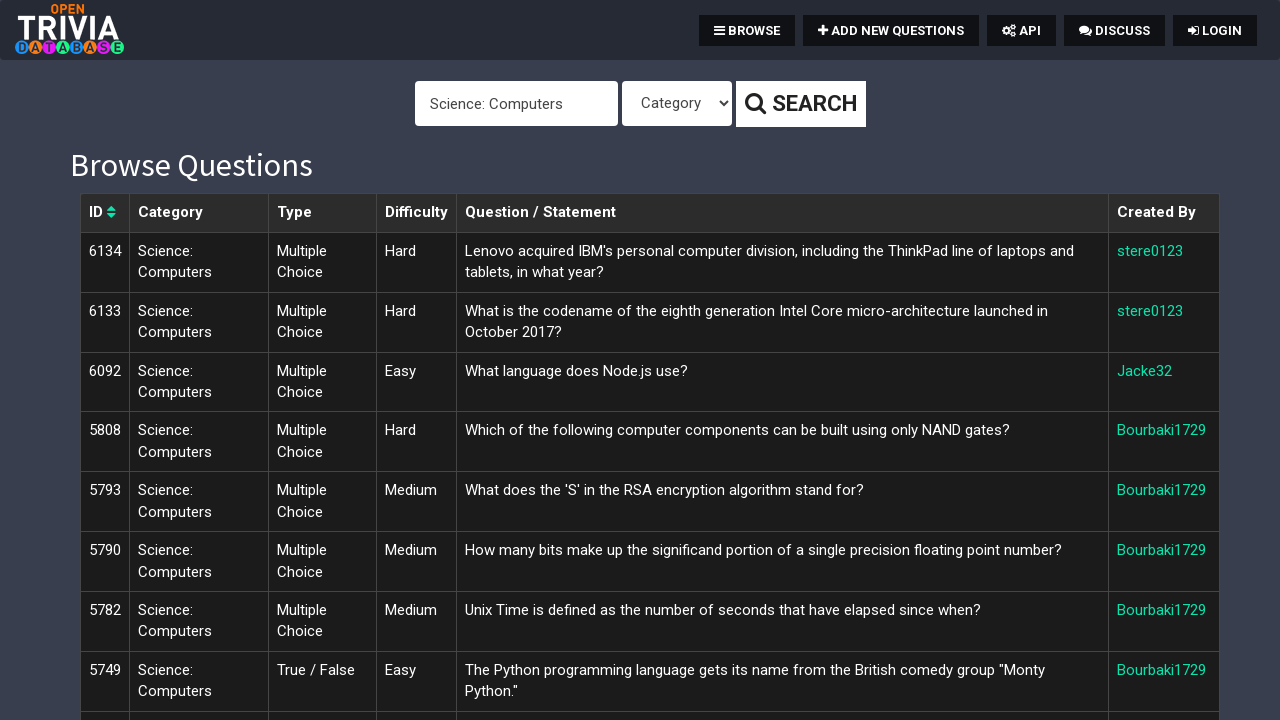